Tests navigation to the Contact Us page by clicking the "Contact us" link within the values section and verifying the page loads with "get in touch" text visible.

Starting URL: https://www.crocoder.dev/for-ctos

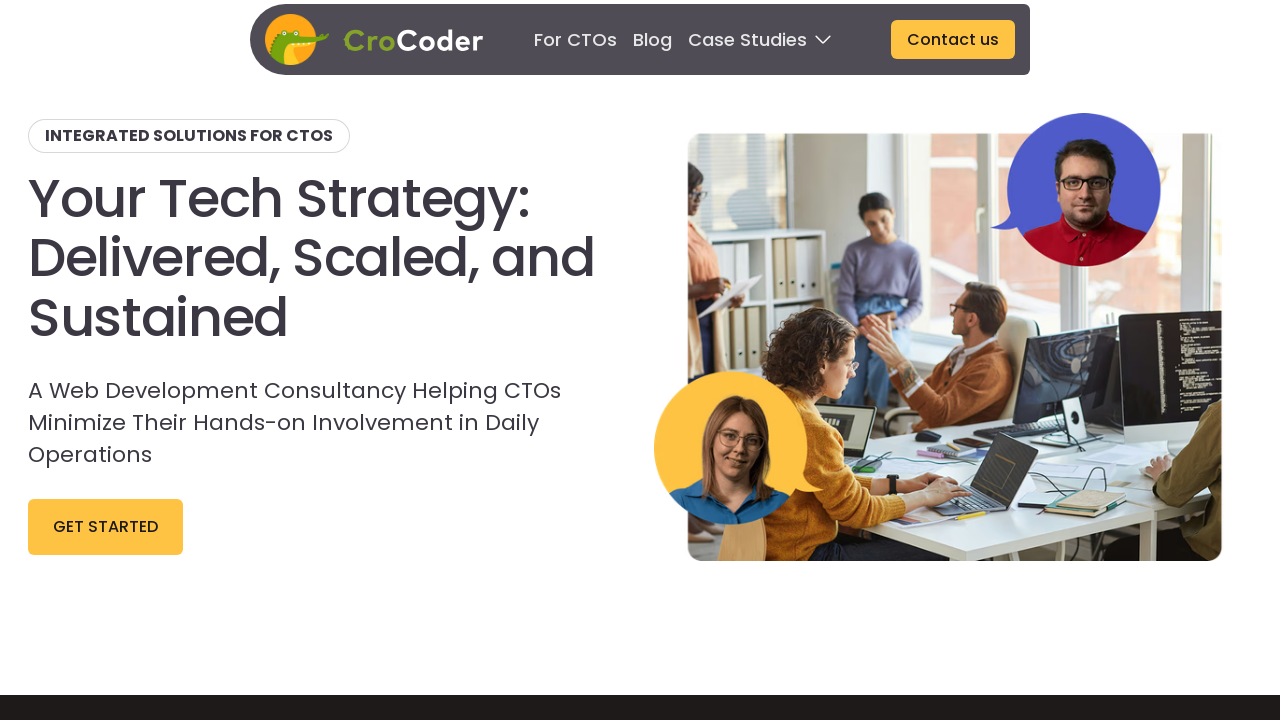

Clicked 'Contact us' link in values section at (299, 360) on #values-grid >> internal:role=link[name="Contact us"i]
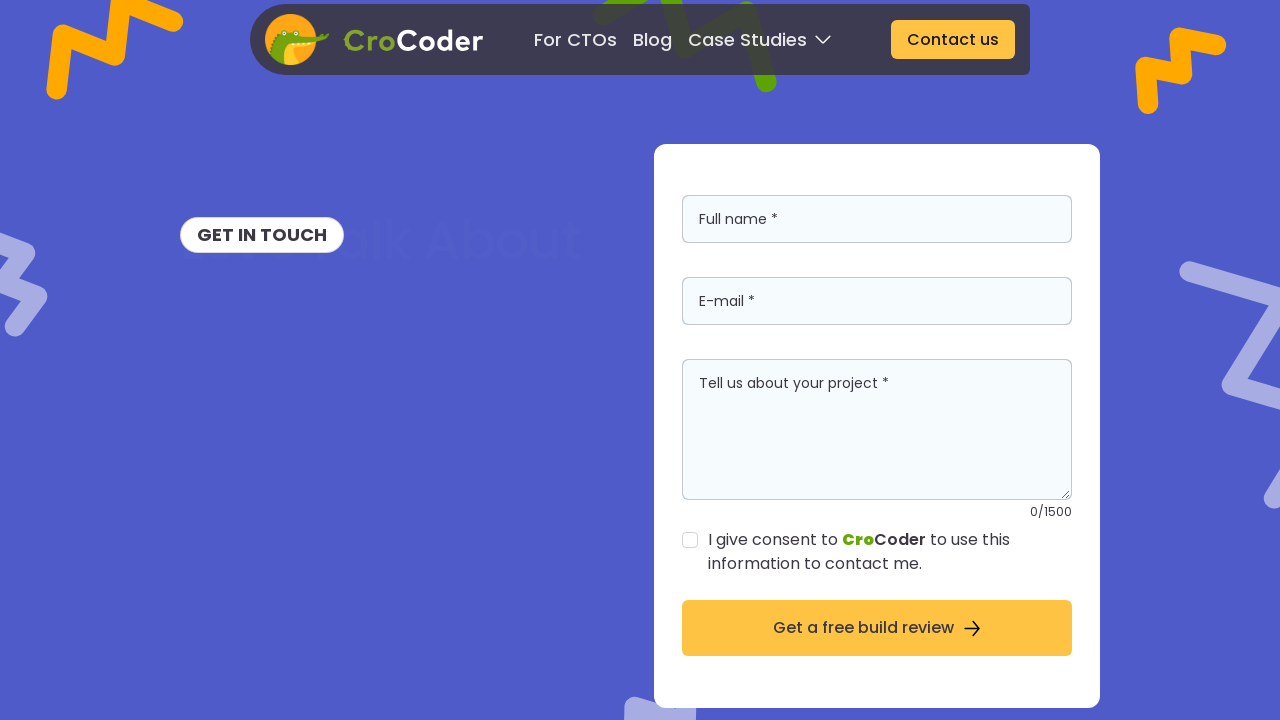

Navigation to contact page completed
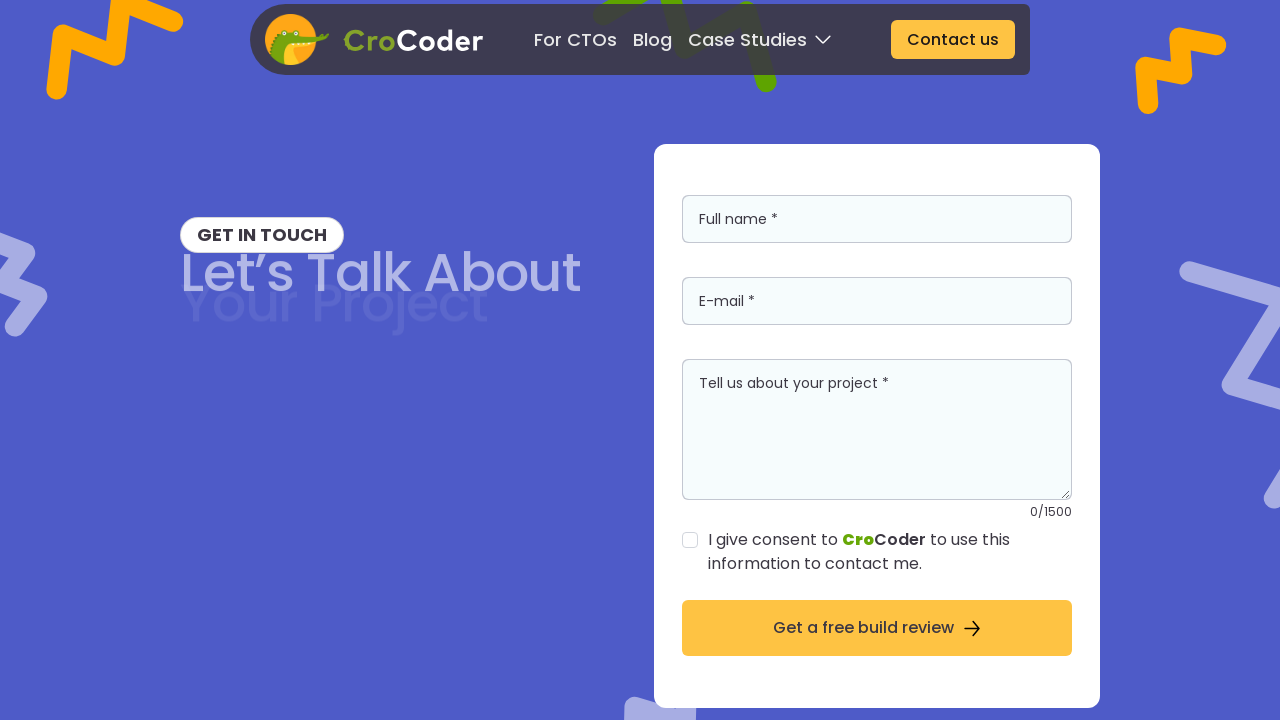

Verified 'get in touch' text is visible on contact page
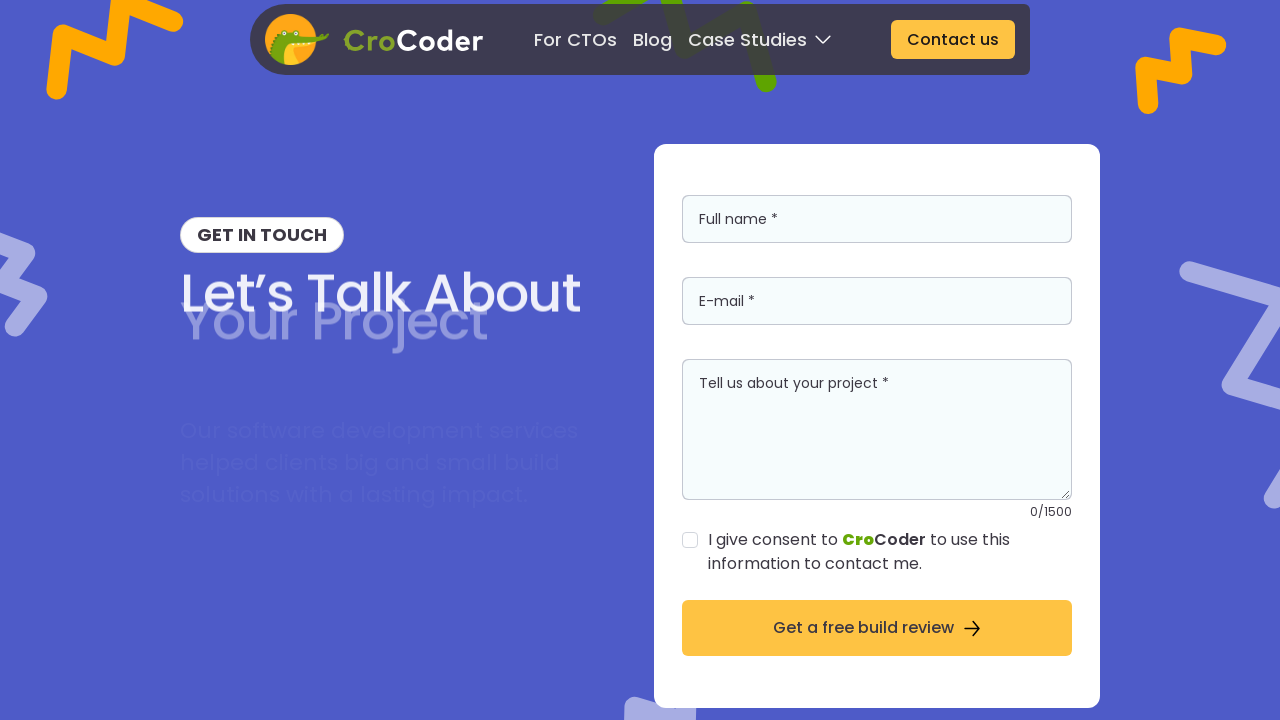

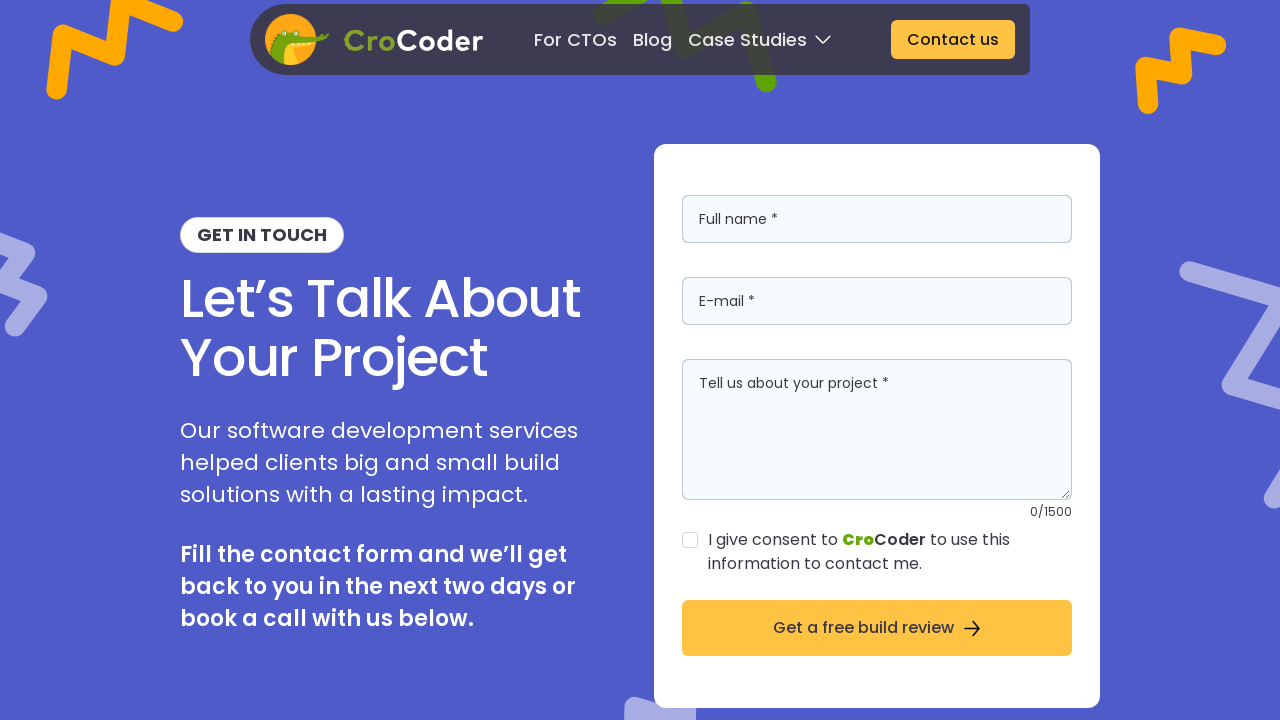